Tests navigation flow by visiting ChromeDriver homepage, then navigating to letskodeit.com and clicking through to the login page and practice sections without actually logging in.

Starting URL: https://chromedriver.chromium.org/home

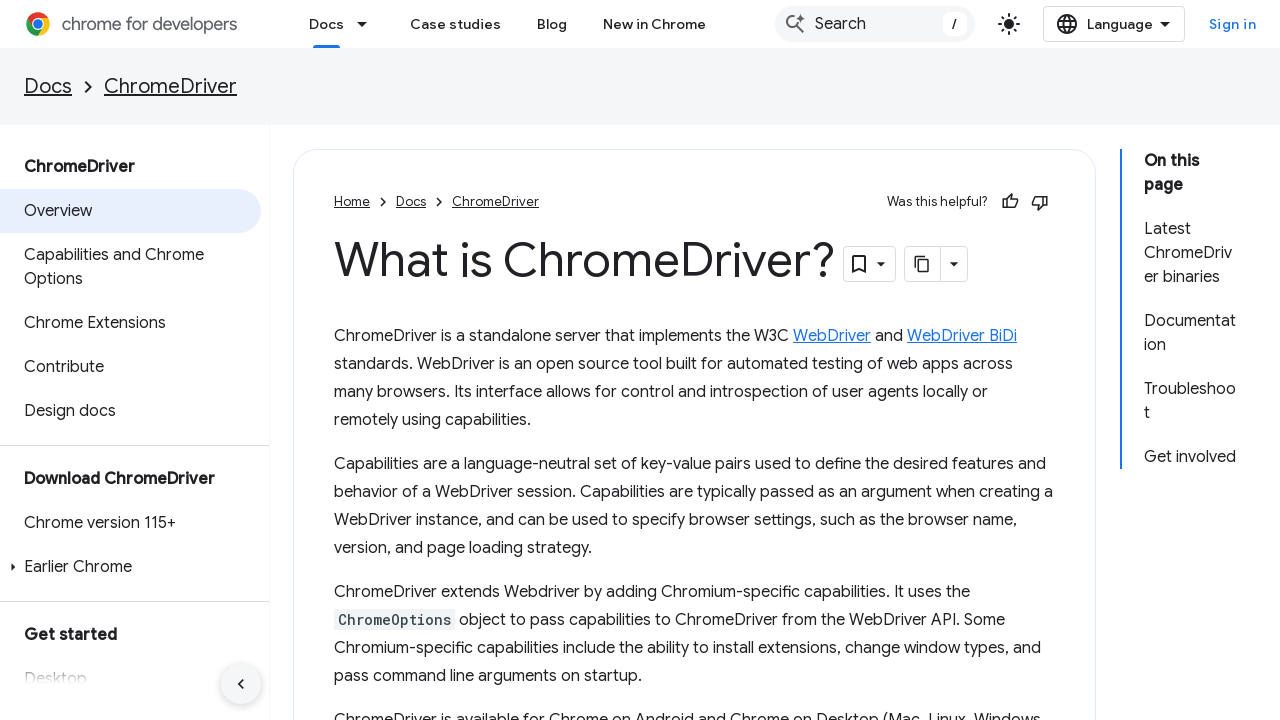

ChromeDriver homepage loaded
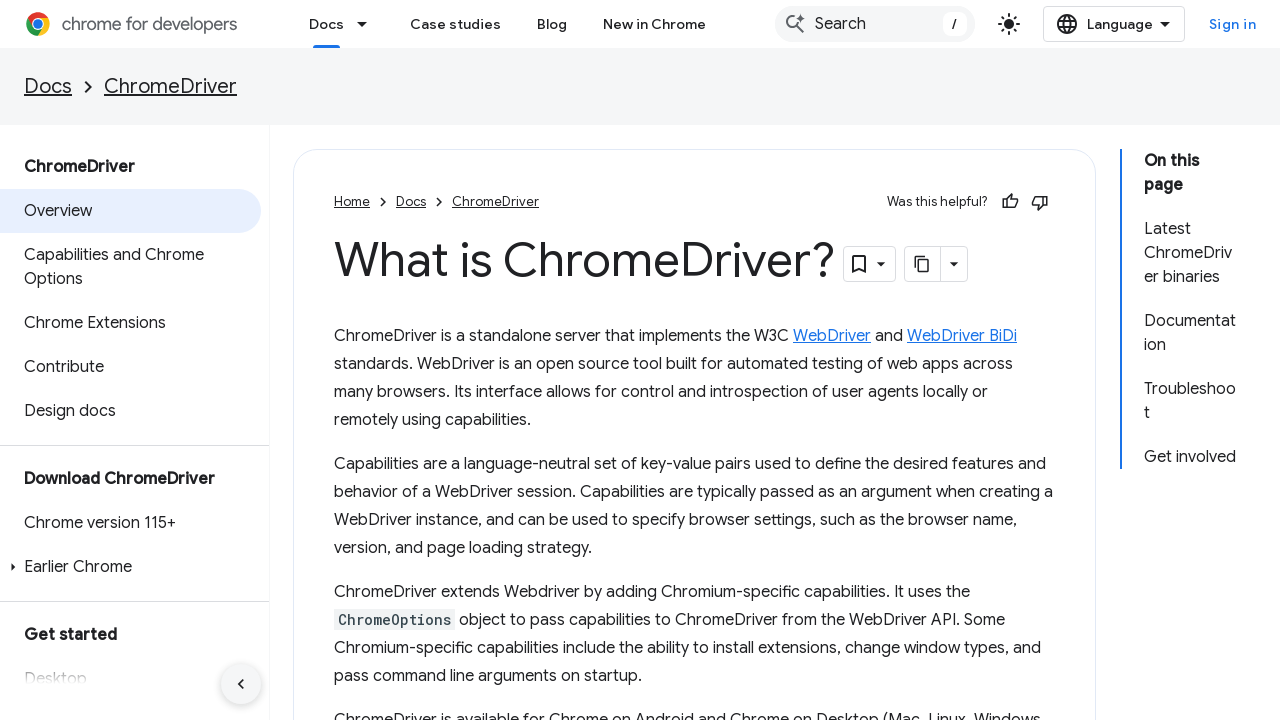

Navigated to letskodeit.com
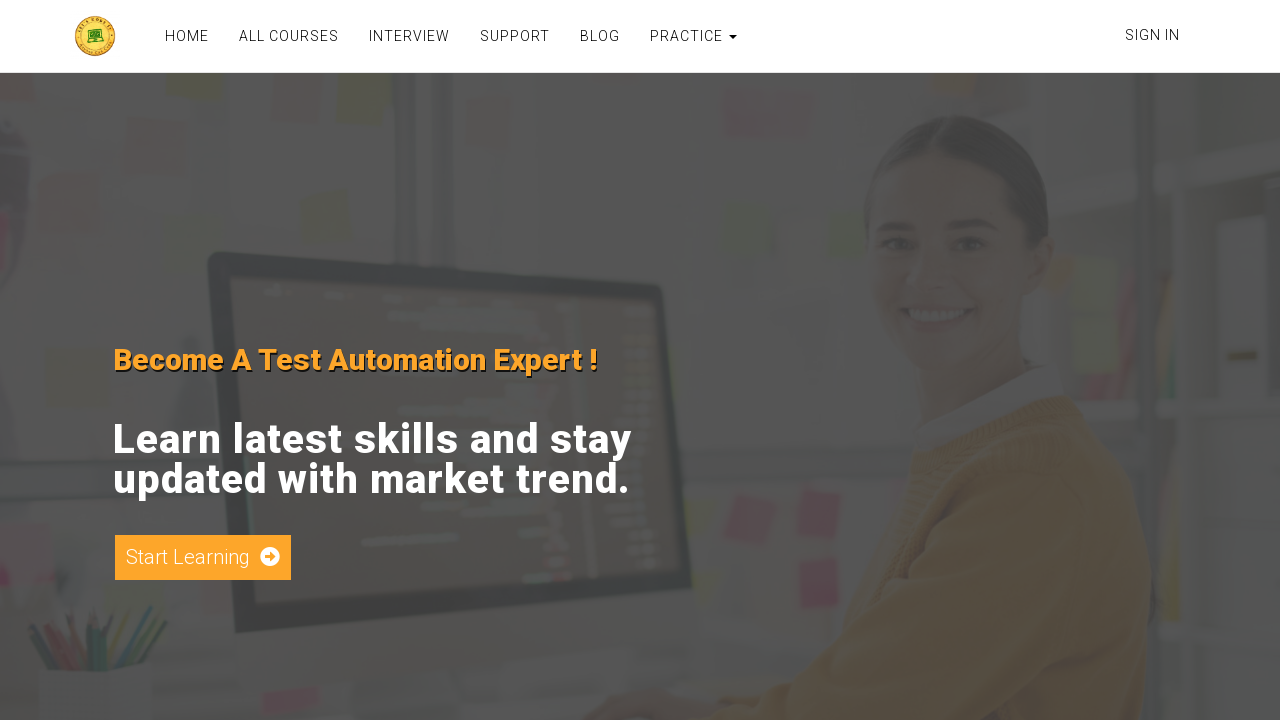

Clicked on login link at (1152, 35) on a[href='/login']
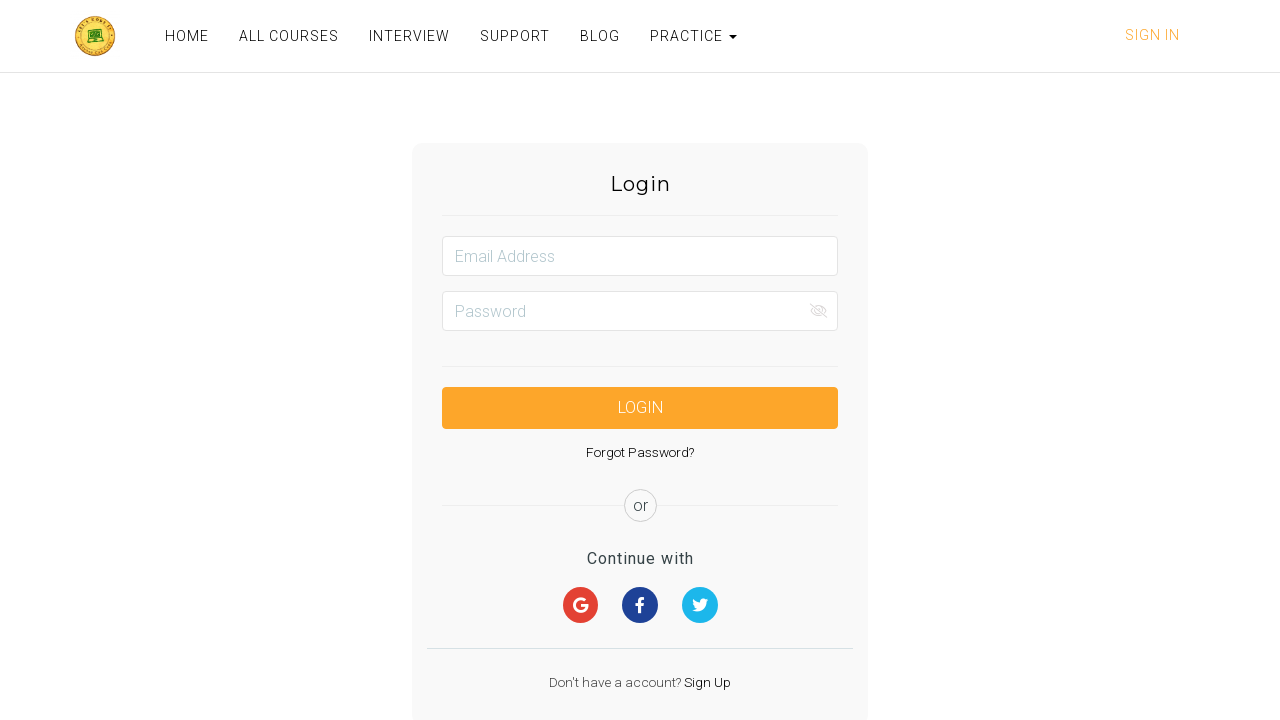

Login page loaded
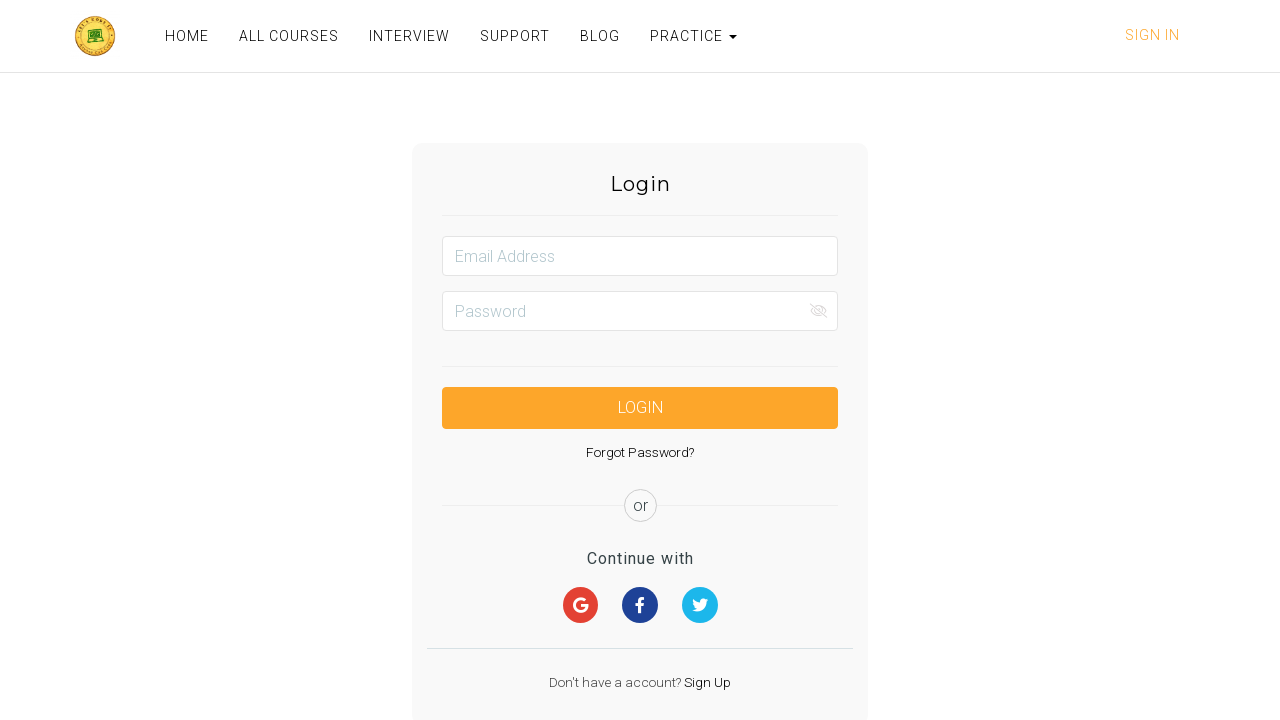

Clicked on PRACTICE link at (688, 36) on a:has-text('PRACTICE')
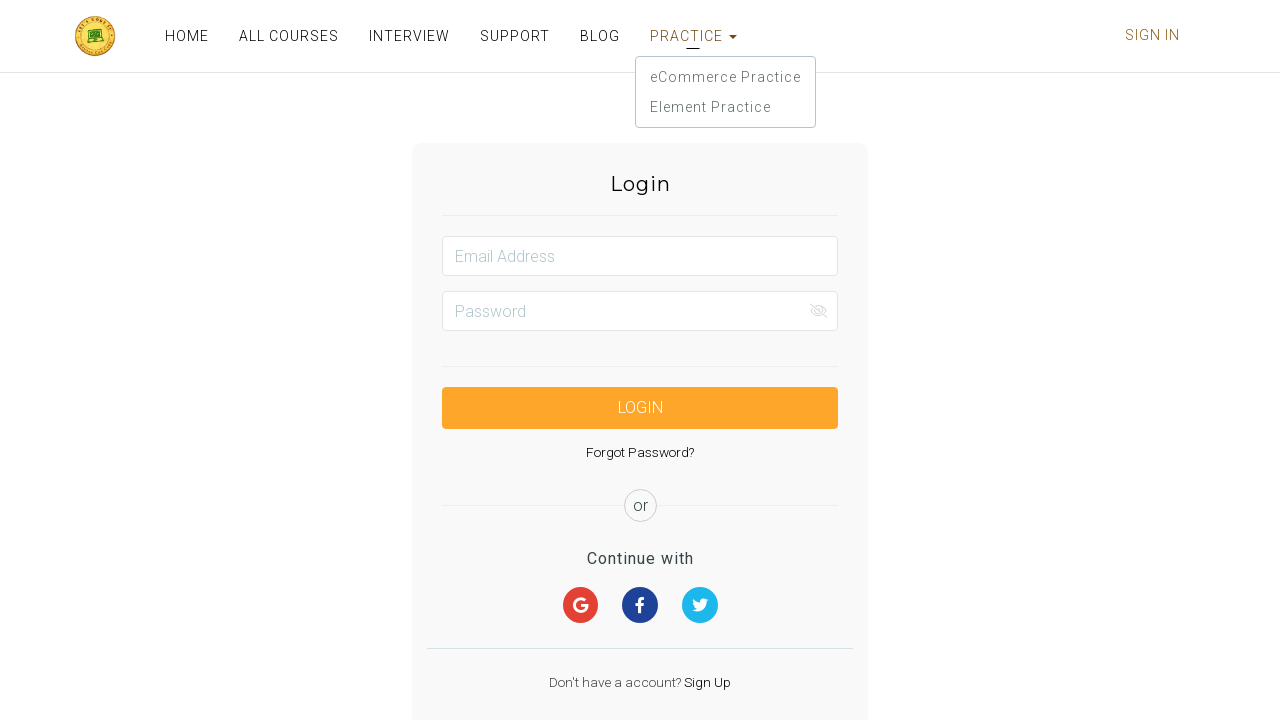

Practice page loaded
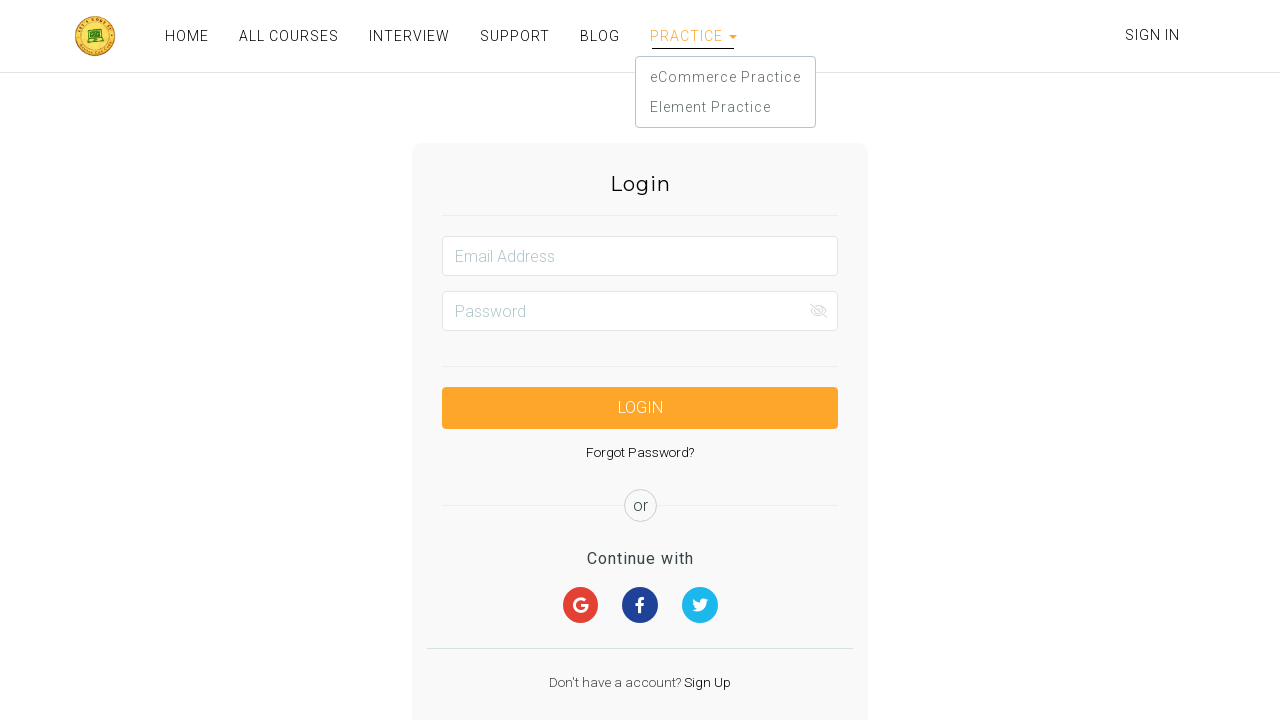

Clicked on practice link to access practice sections at (725, 107) on a[href='/practice']
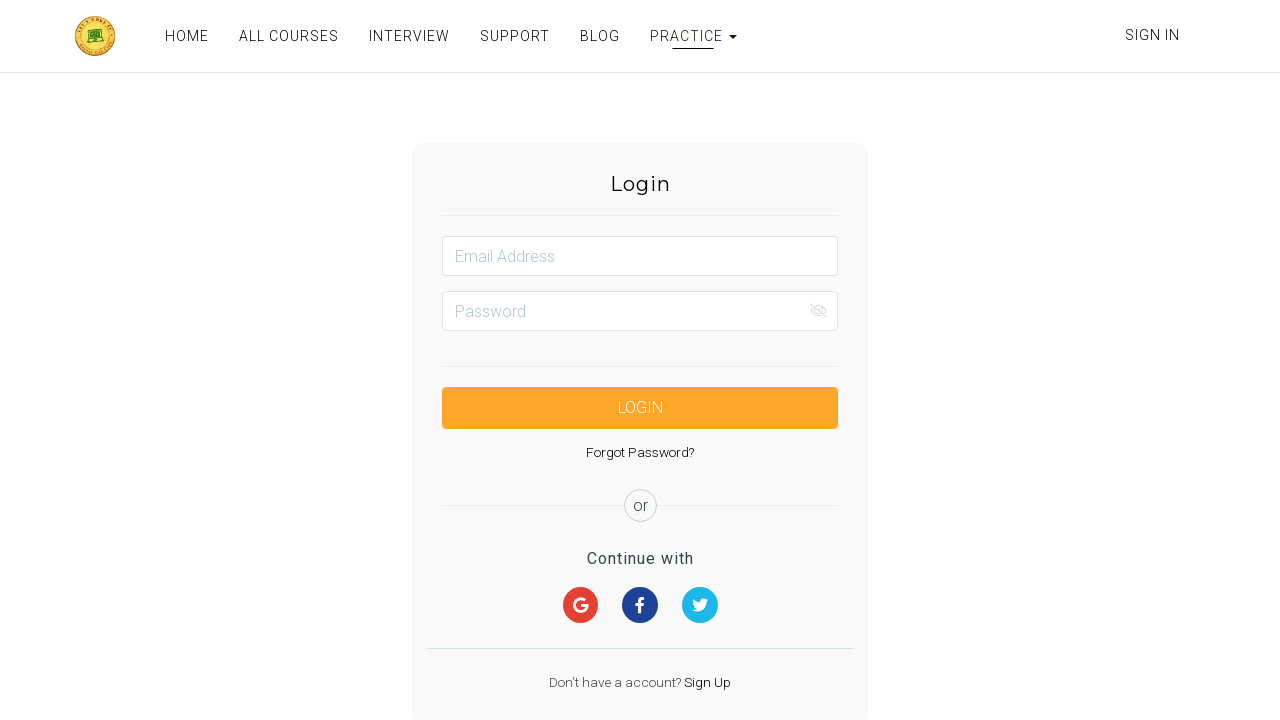

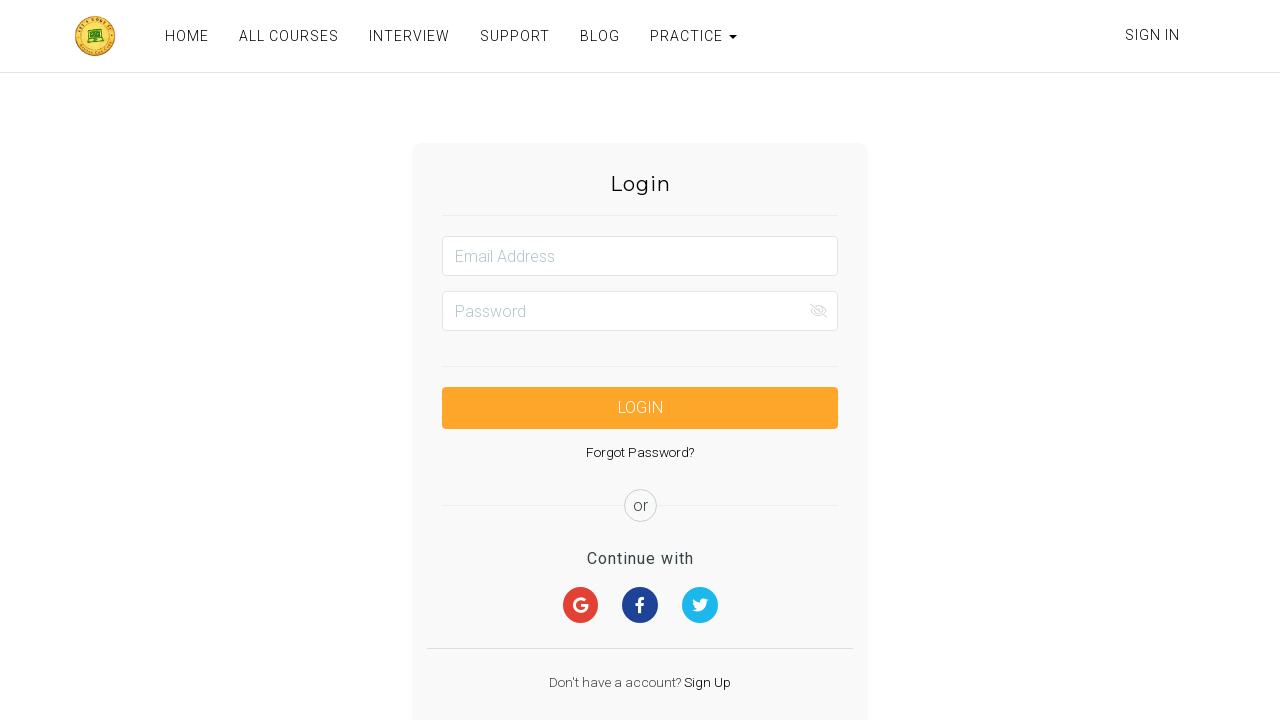